Tests adding specific grocery items (Cucumber, Broccoli, Beetroot) to cart on an e-commerce practice site by searching through product listings and clicking "Add to cart" buttons for matching items

Starting URL: https://rahulshettyacademy.com/seleniumPractise/

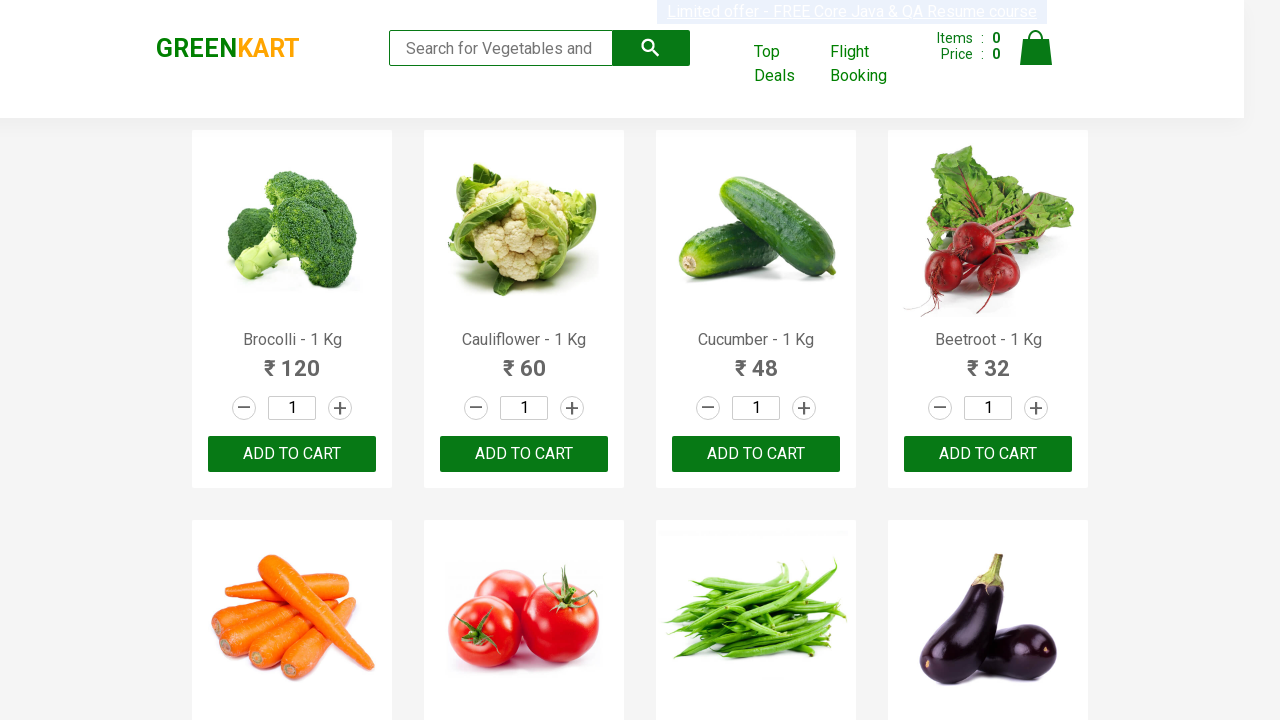

Waited for product listings to load
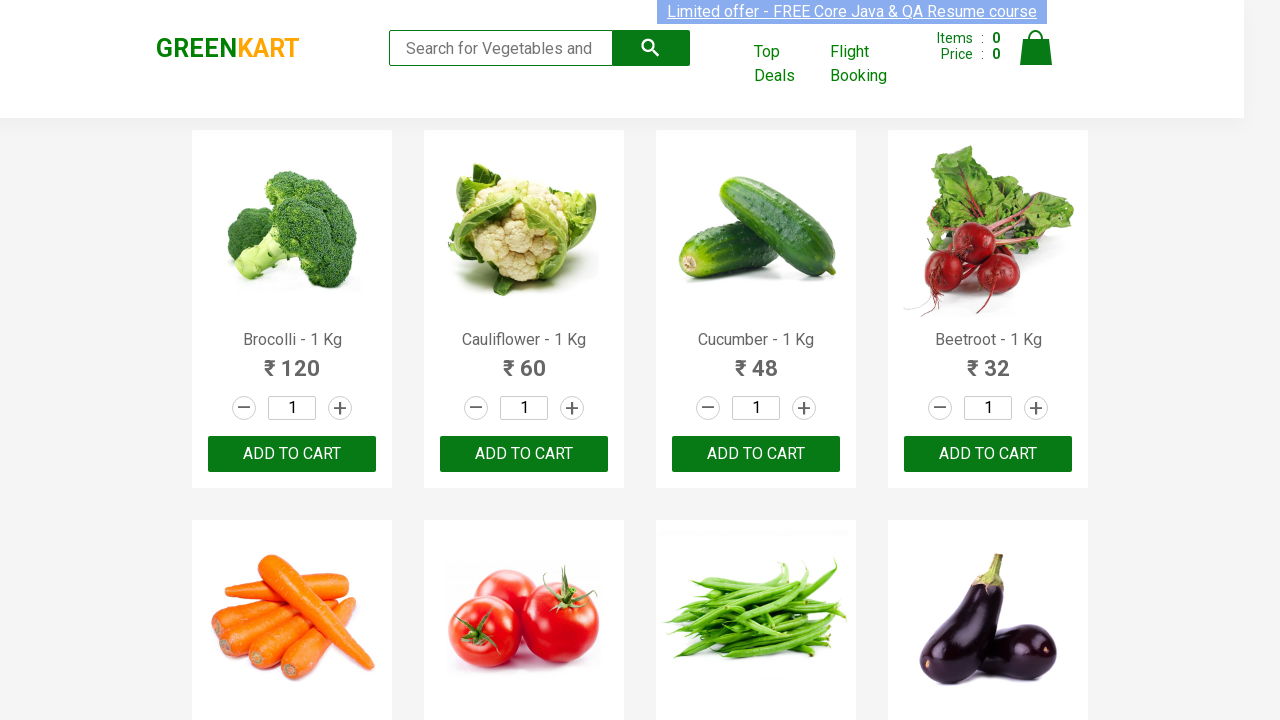

Retrieved all product name elements from page
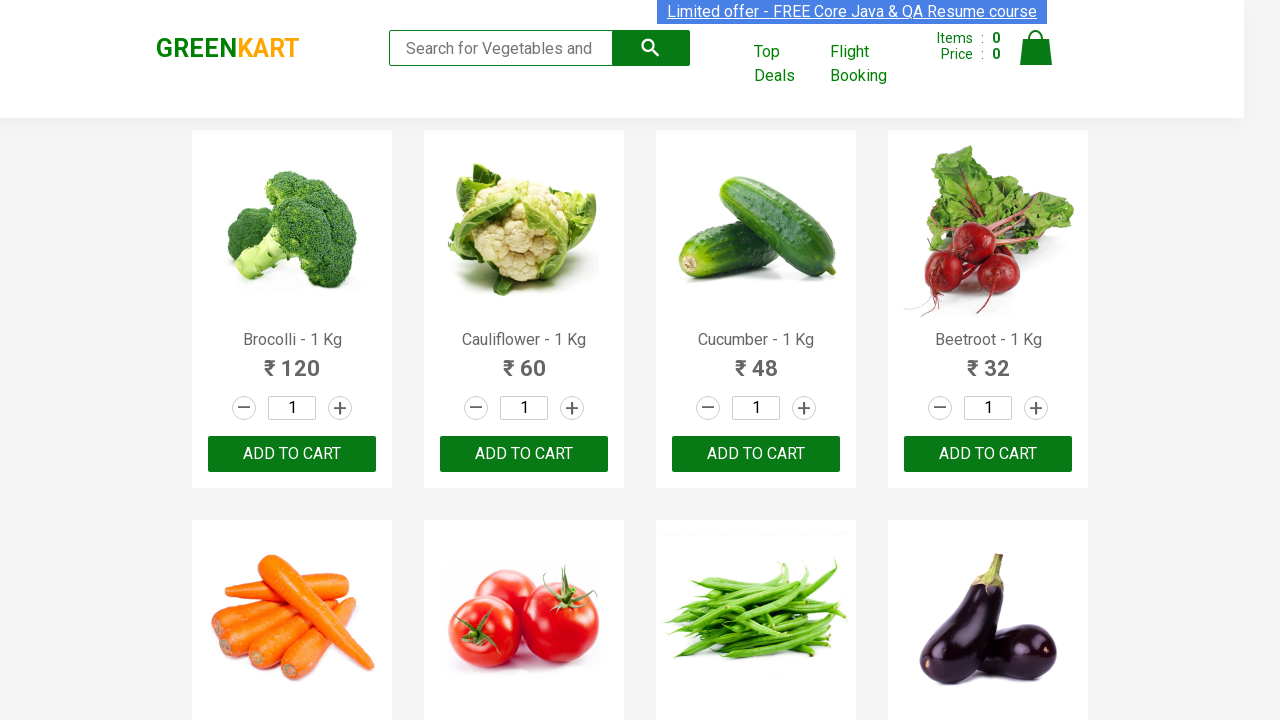

Retrieved all 'Add to cart' buttons from page
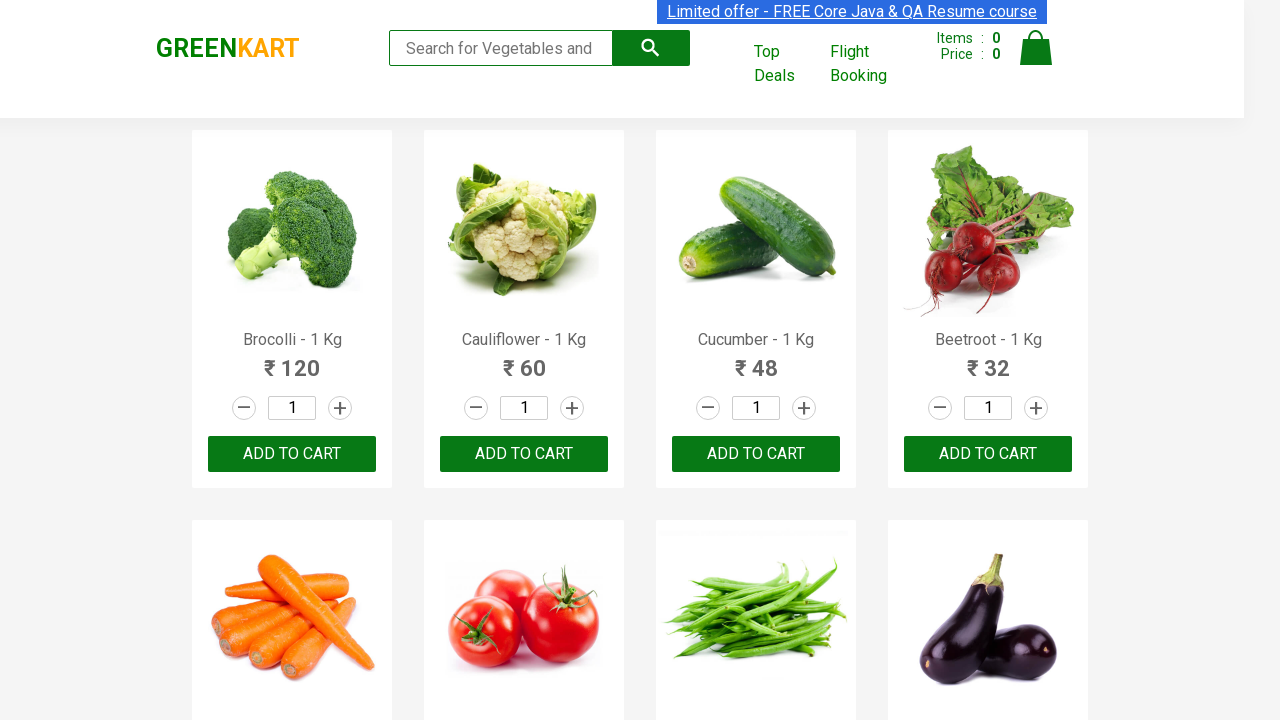

Added 'Brocolli' to cart (item 1 of 3) at (292, 454) on xpath=//div[@class='product-action']/button >> nth=0
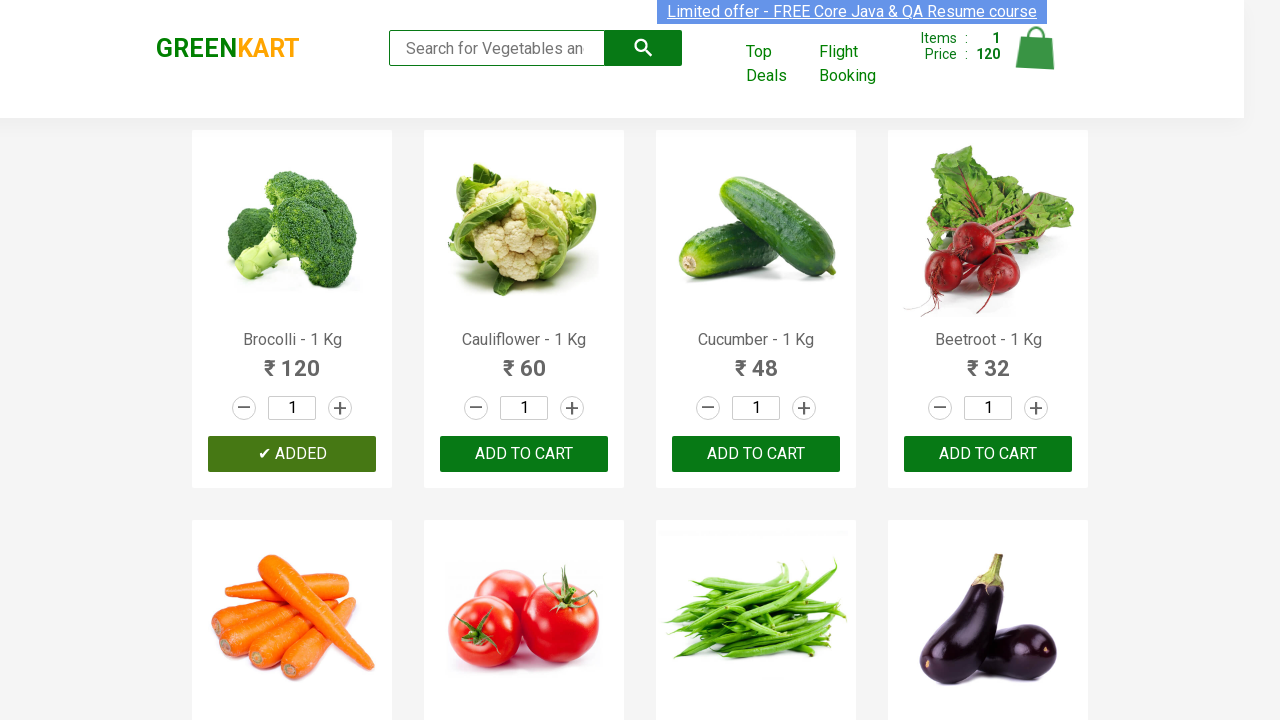

Added 'Cucumber' to cart (item 2 of 3) at (756, 454) on xpath=//div[@class='product-action']/button >> nth=2
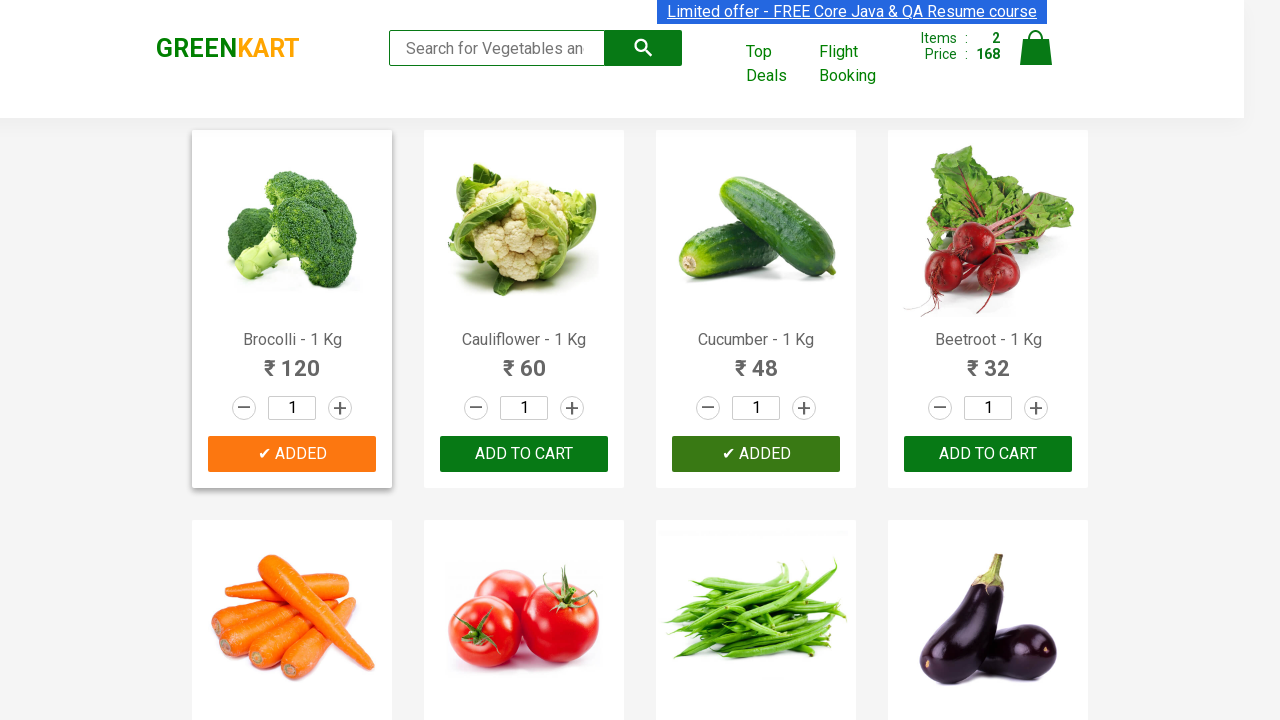

Added 'Beetroot' to cart (item 3 of 3) at (988, 454) on xpath=//div[@class='product-action']/button >> nth=3
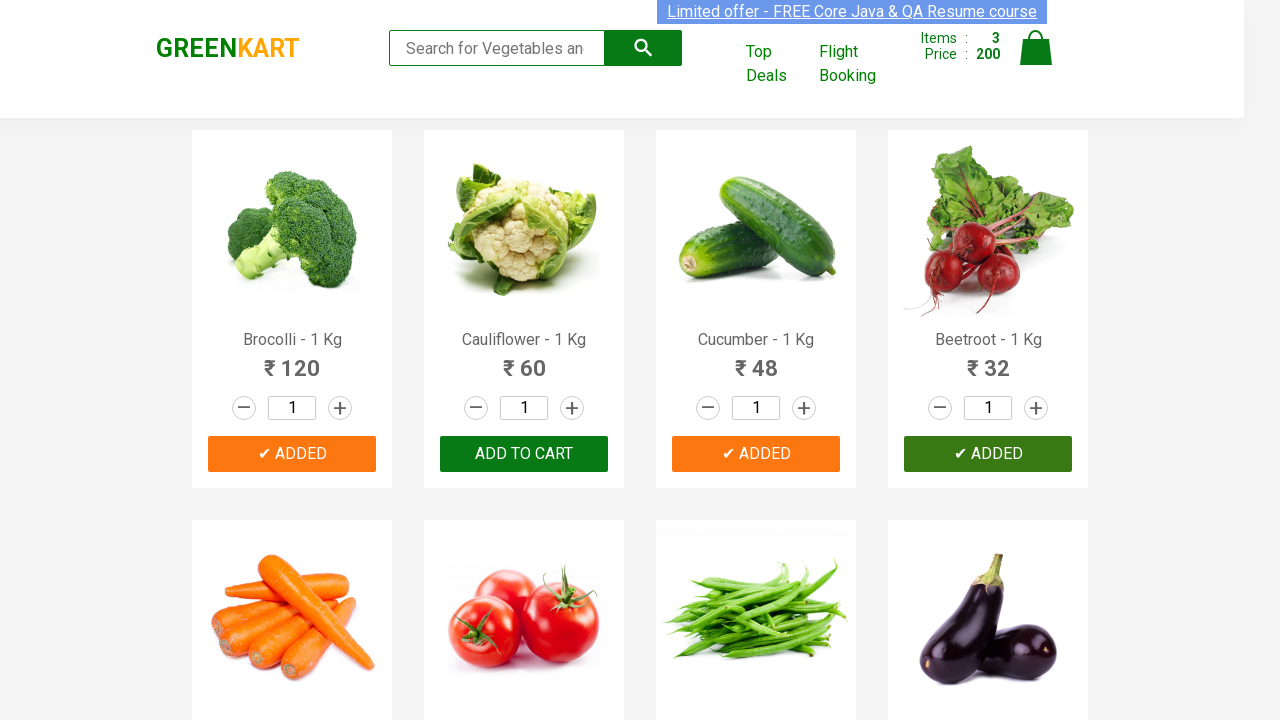

All required grocery items have been added to cart
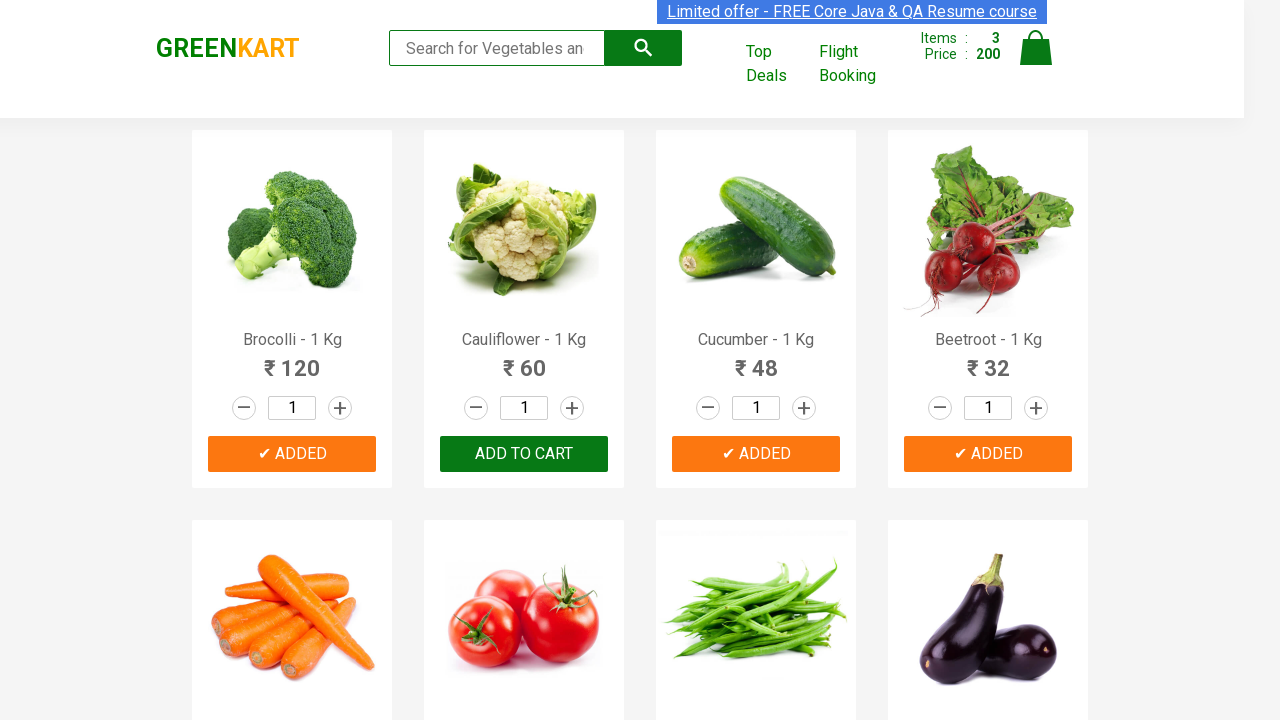

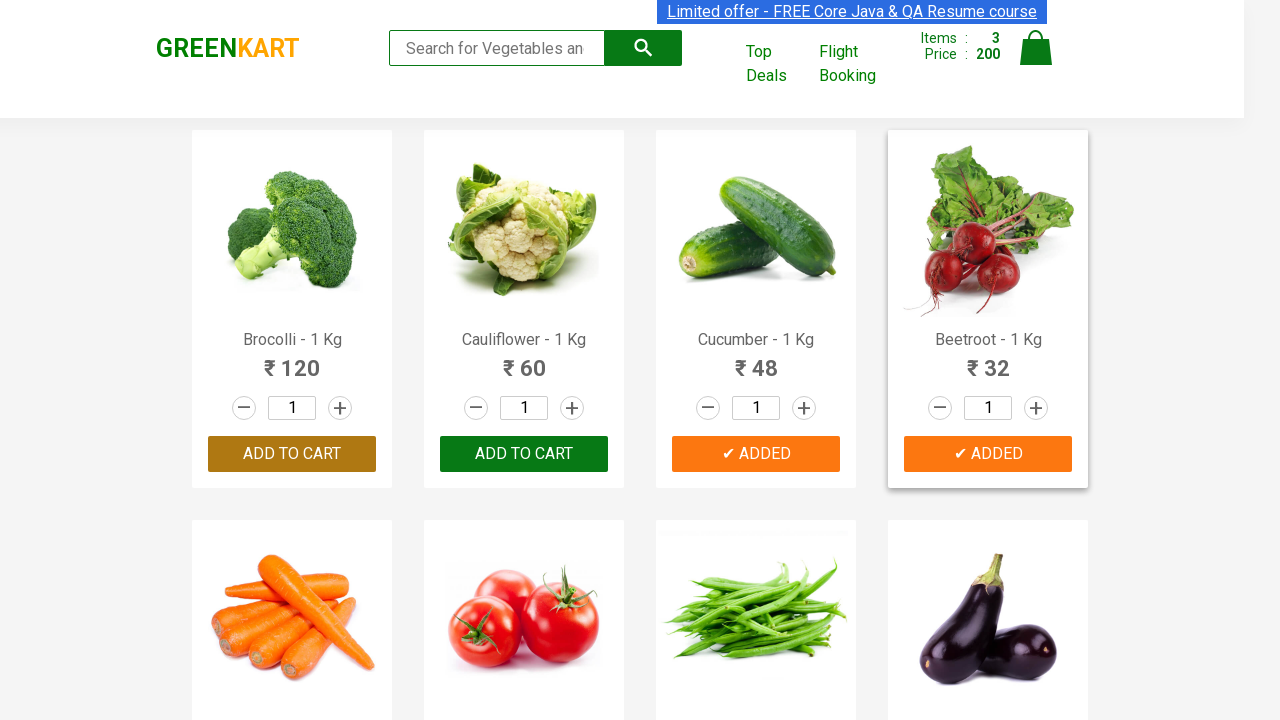